Tests clicking a render button and waiting for a dynamically rendered element to appear, then verifies its text content

Starting URL: https://dgotlieb.github.io/Selenium/synchronization.html

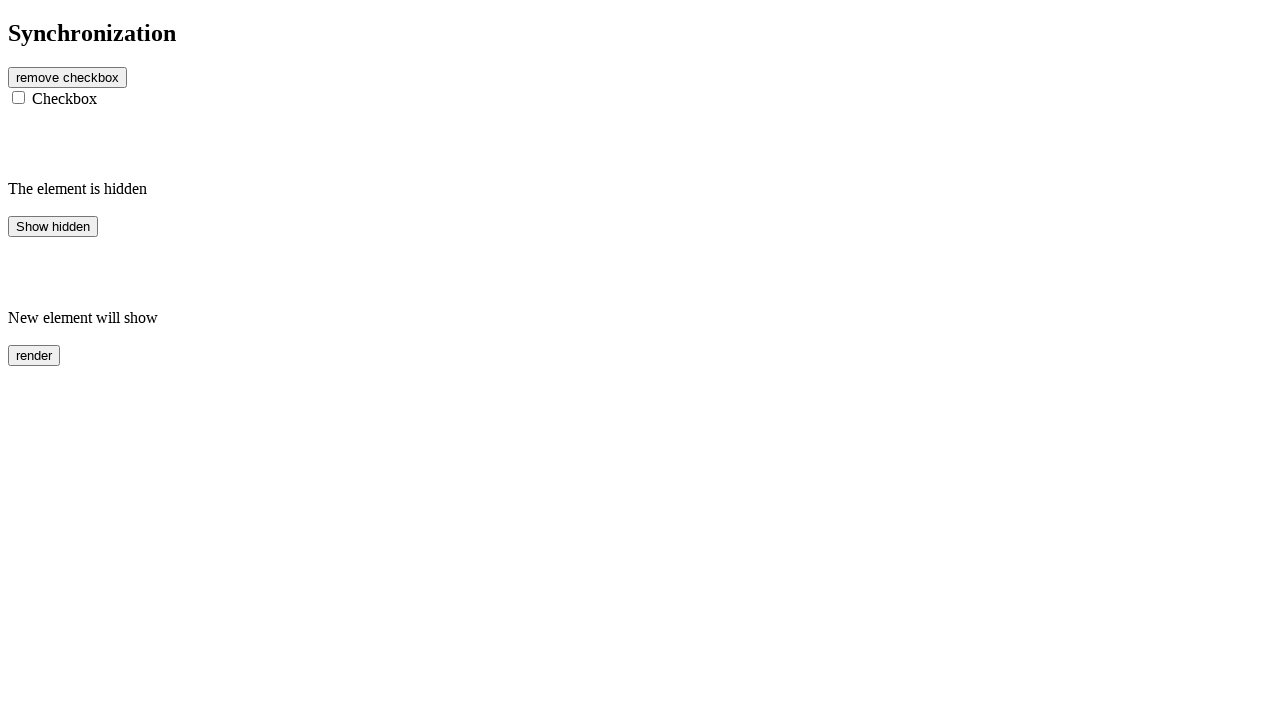

Navigated to synchronization test page
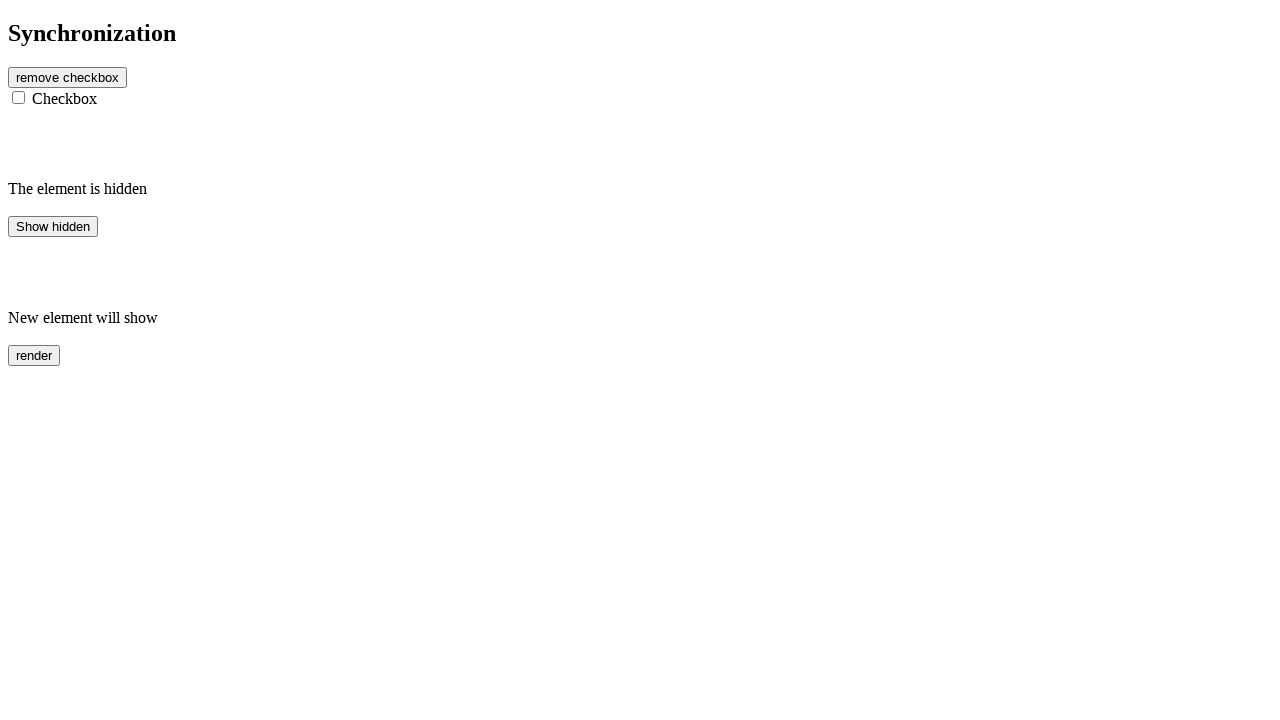

Clicked render button at (34, 355) on #rendered
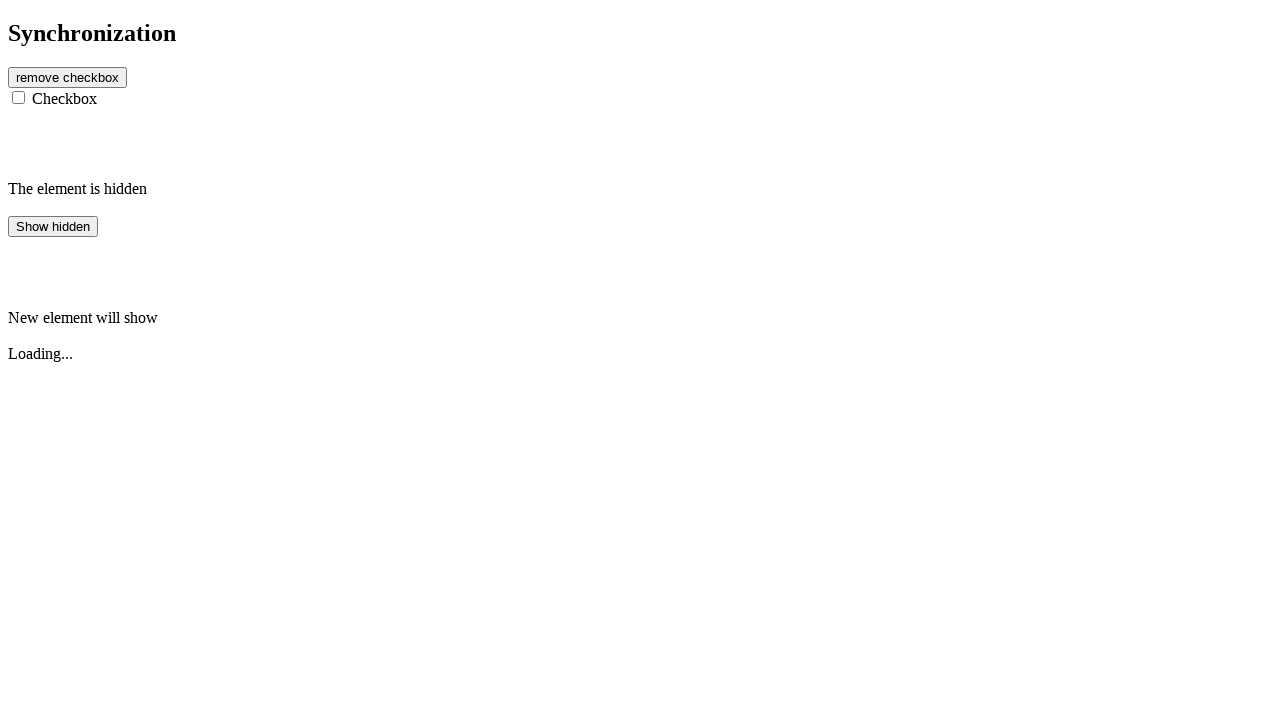

Waited for dynamically rendered element to appear
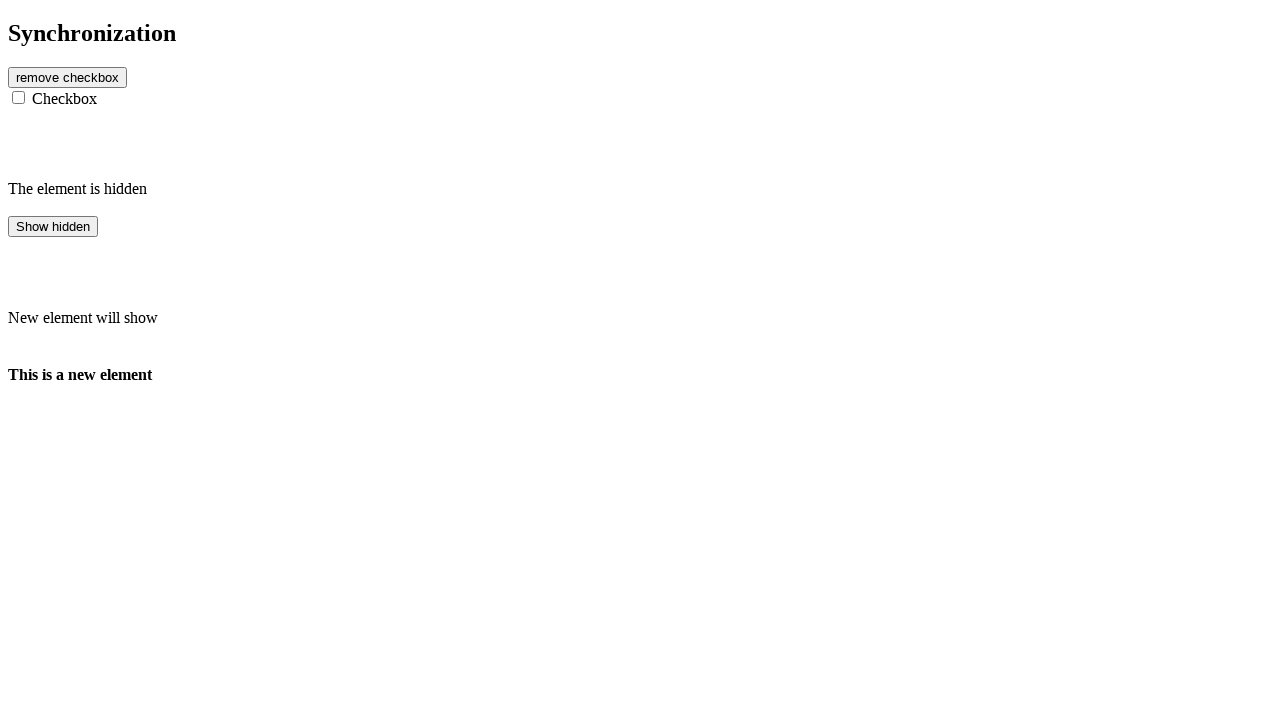

Retrieved text content from rendered element
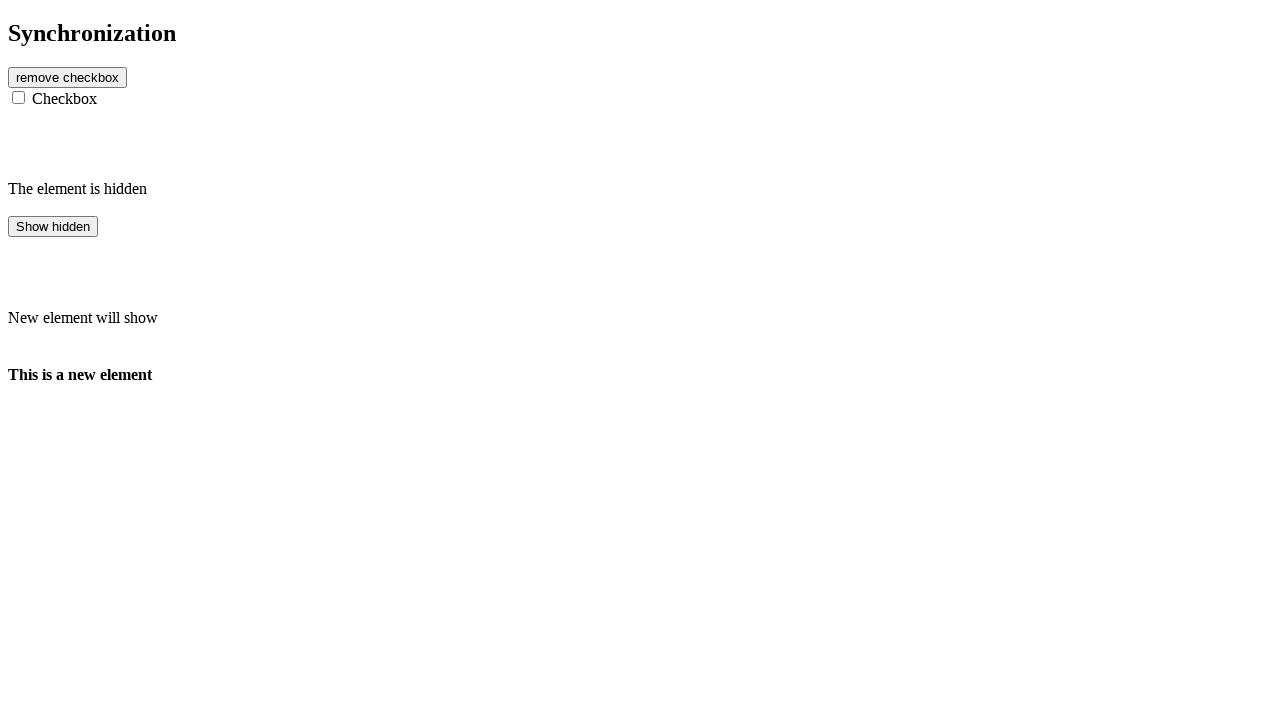

Verified rendered element text is 'This is a new element'
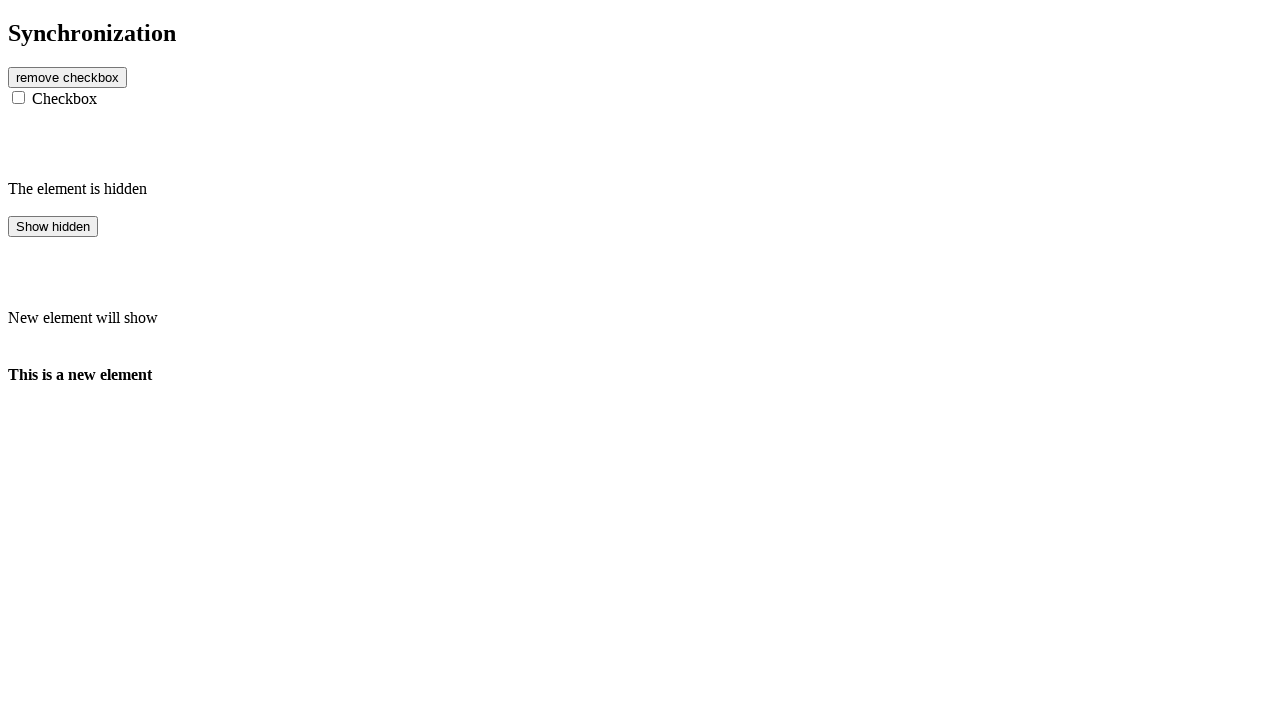

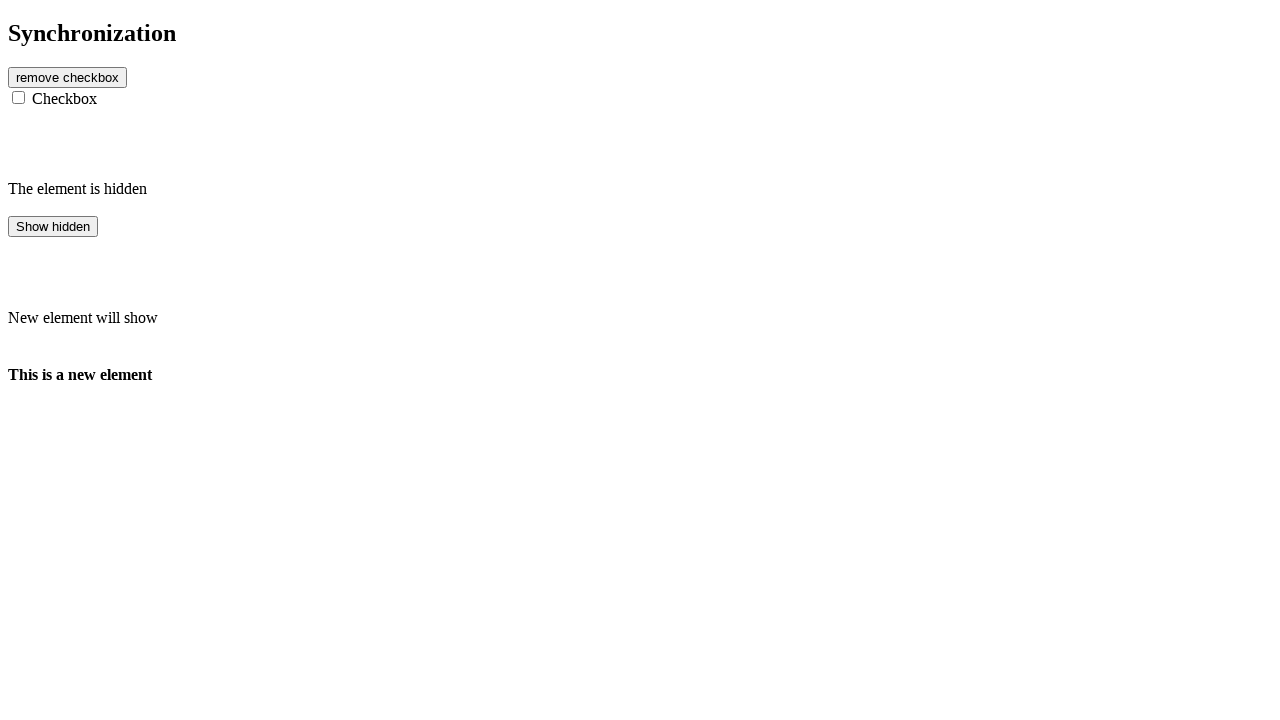